Navigates through nested frames on a test page, switching between multiple frame contexts (top-left, top-middle, top-right, and bottom frames) to access content within each frame

Starting URL: https://the-internet.herokuapp.com/

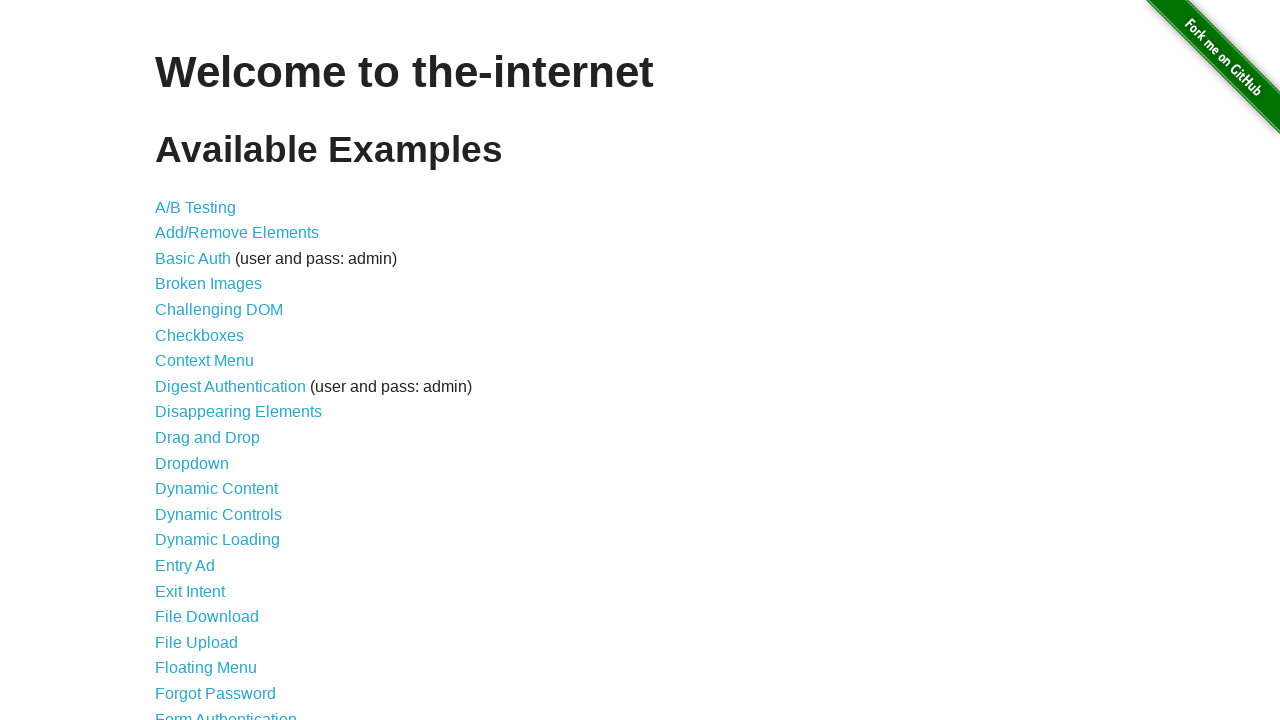

Clicked on nested frames link at (210, 395) on a[href="/nested_frames"]
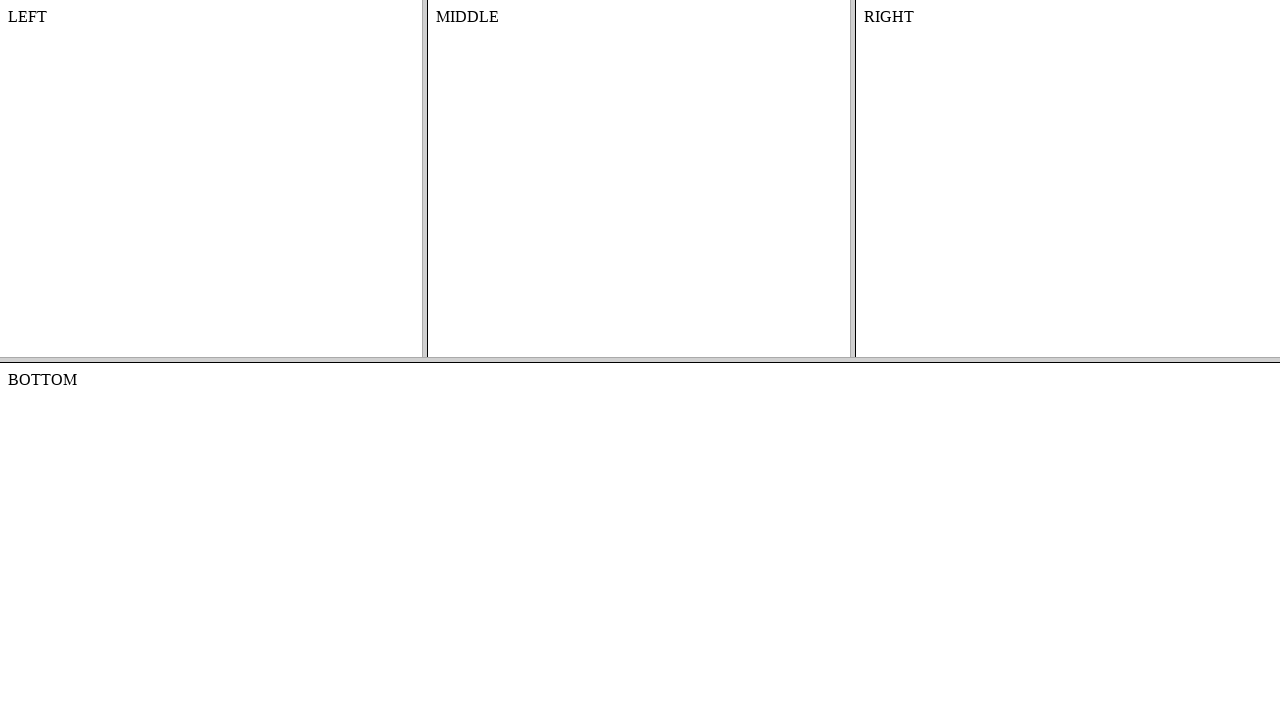

Waited for top-left frame to load
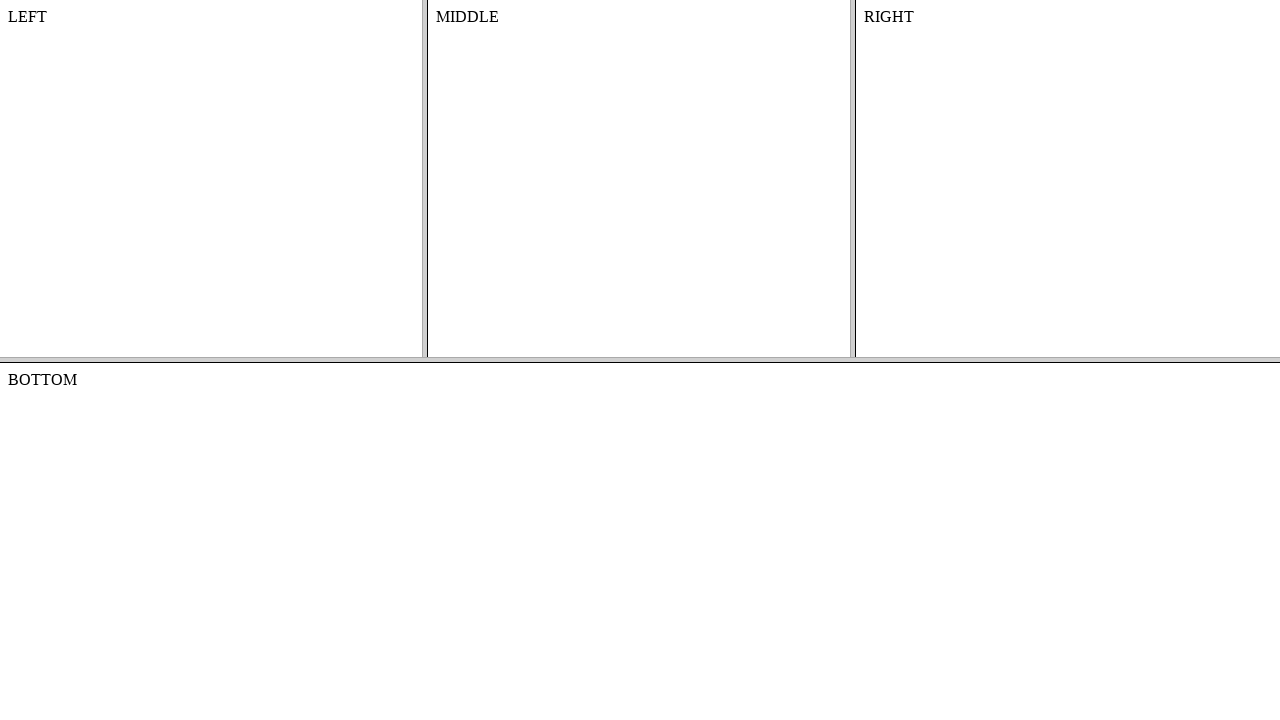

Located top-left frame context
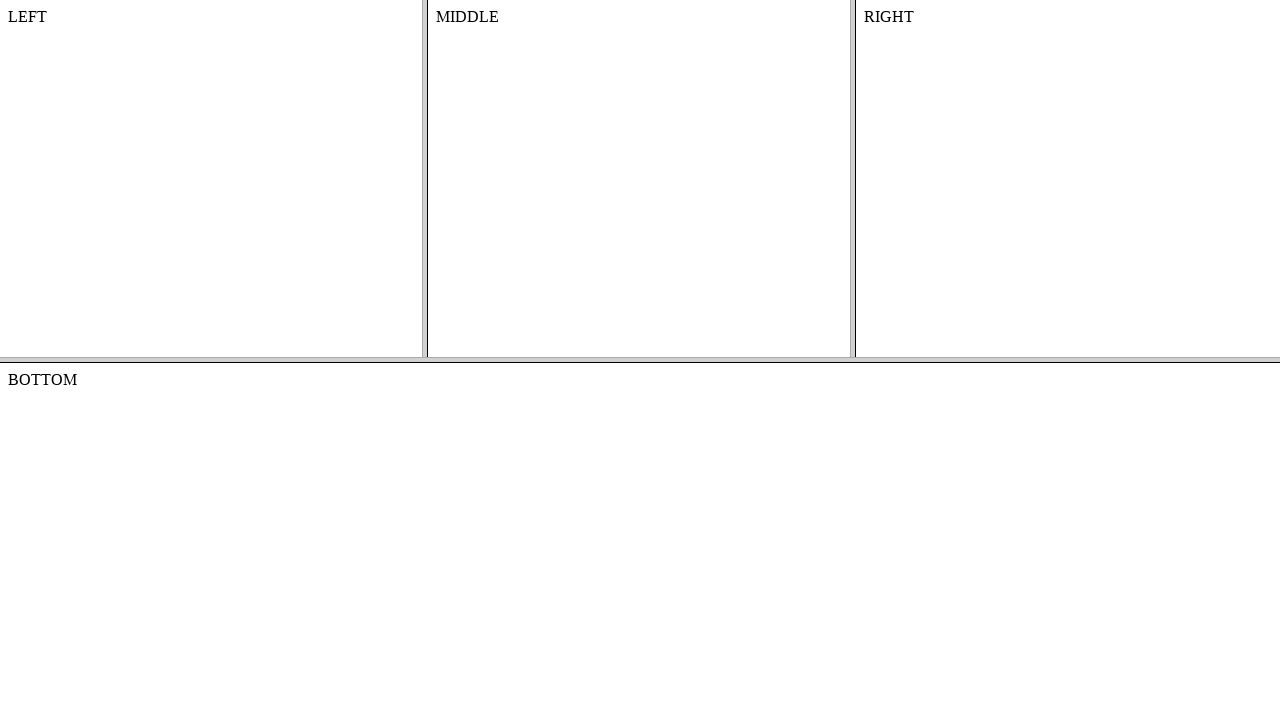

Extracted text content from top-left frame: '
    LEFT
    

'
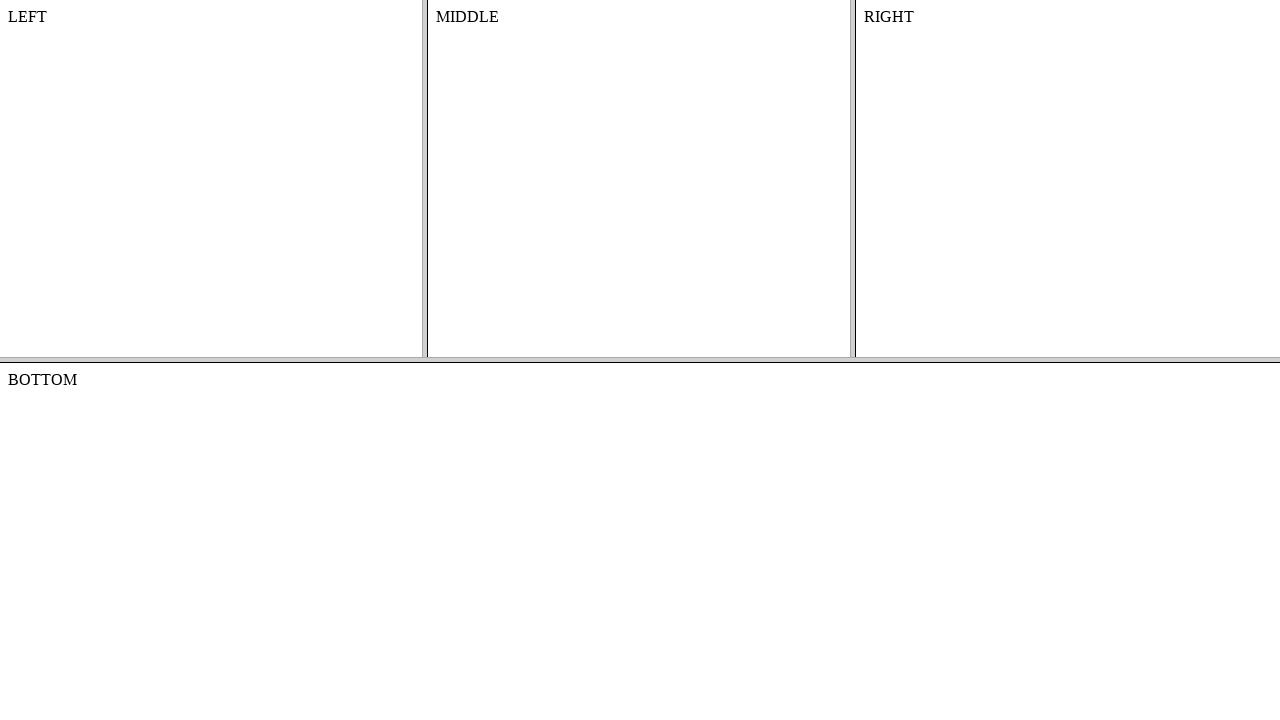

Located top-middle frame context
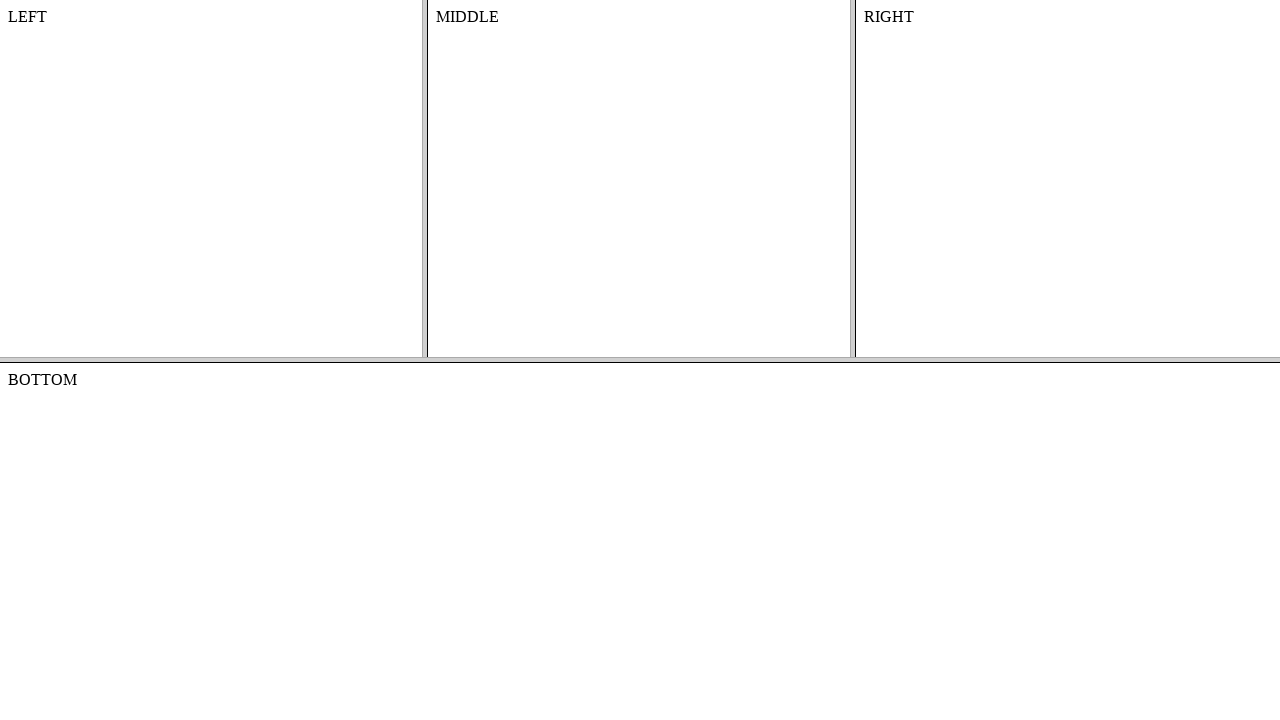

Extracted text content from top-middle frame: 'MIDDLE'
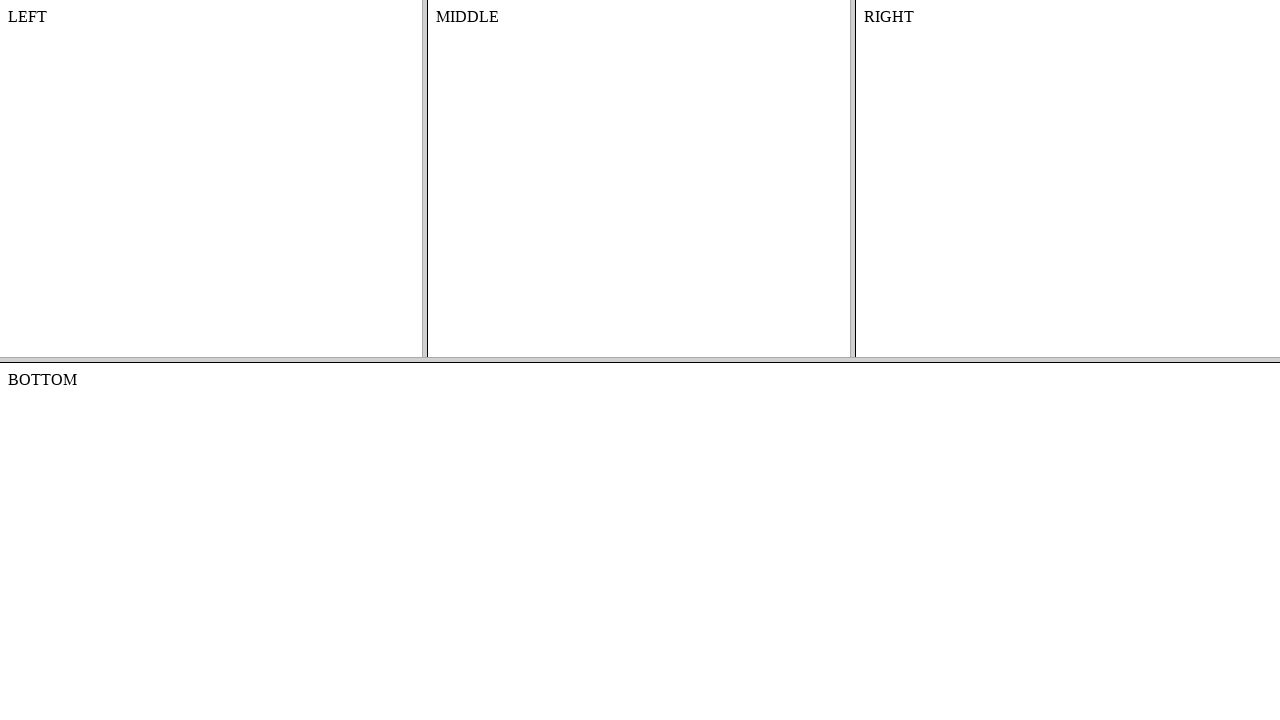

Located top-right frame context
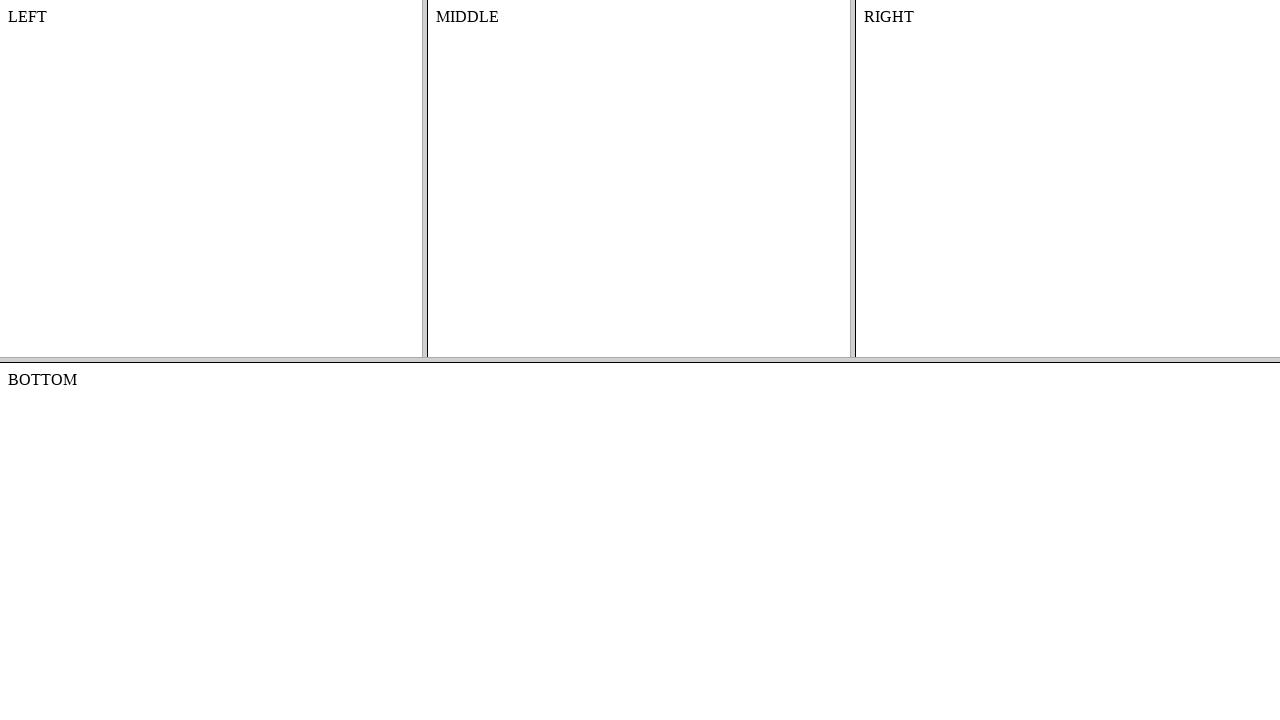

Extracted text content from top-right frame: '
    RIGHT
    

'
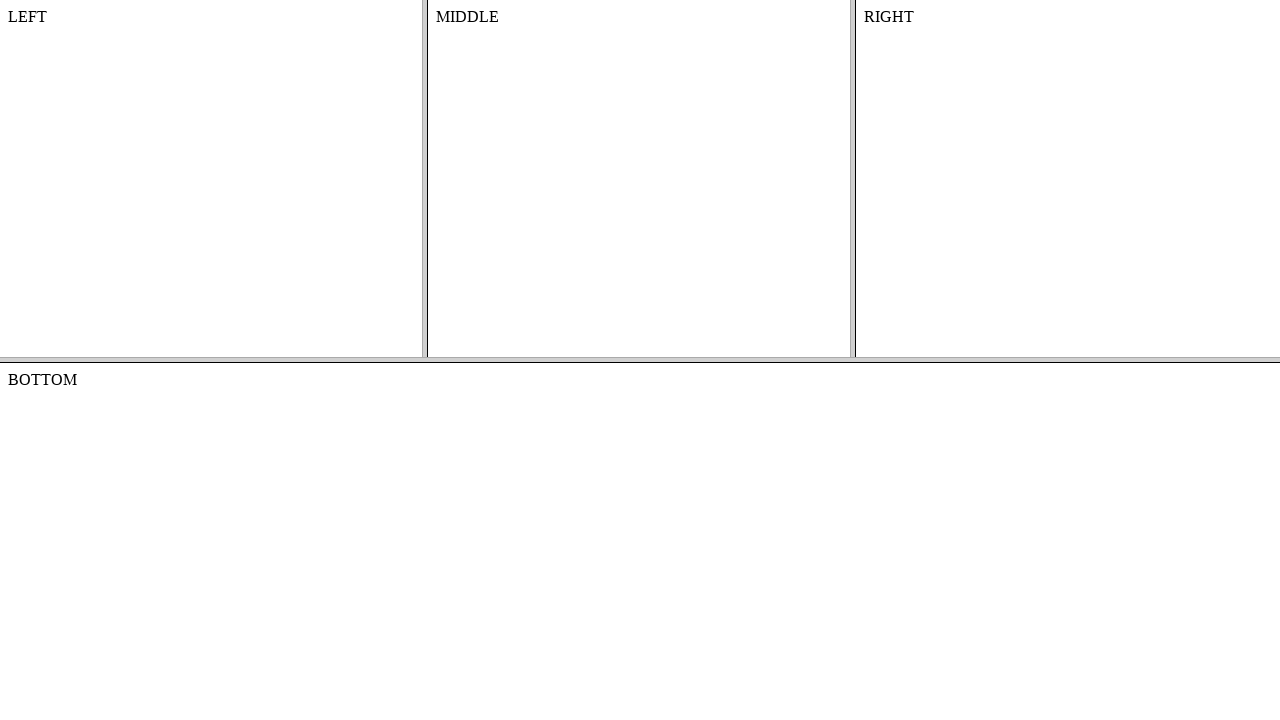

Located bottom frame context
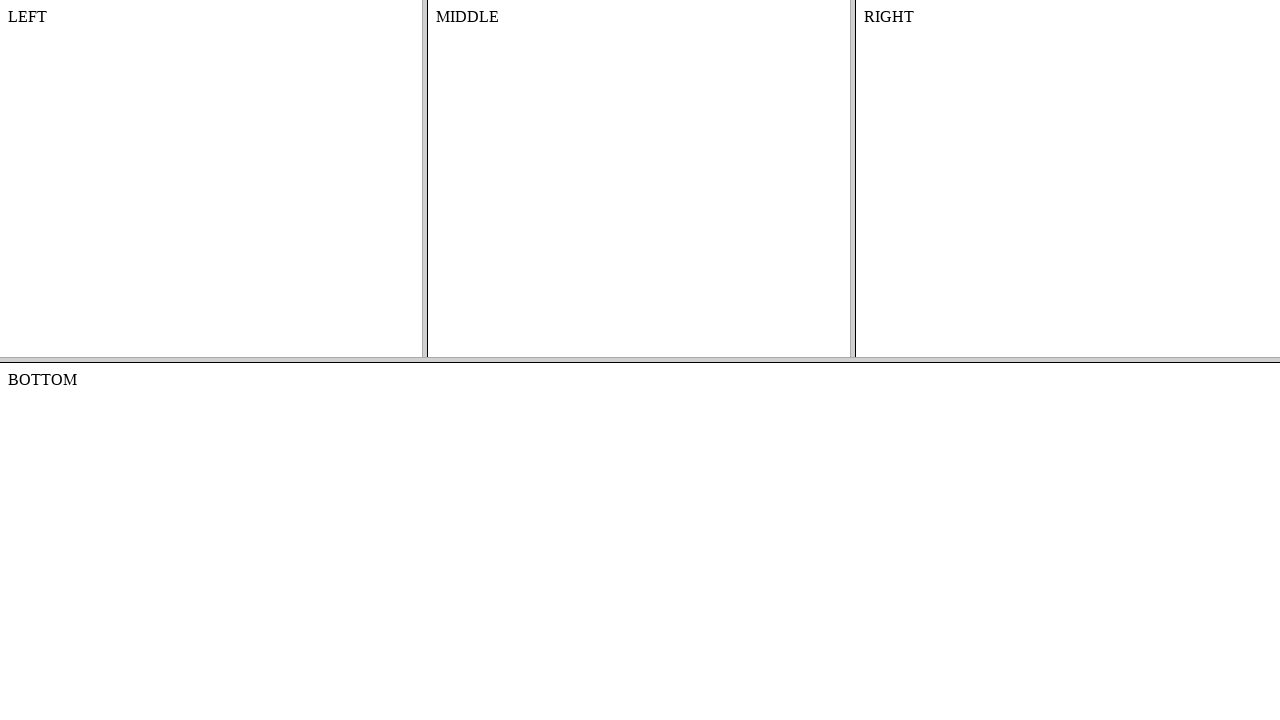

Extracted text content from bottom frame: 'BOTTOM
'
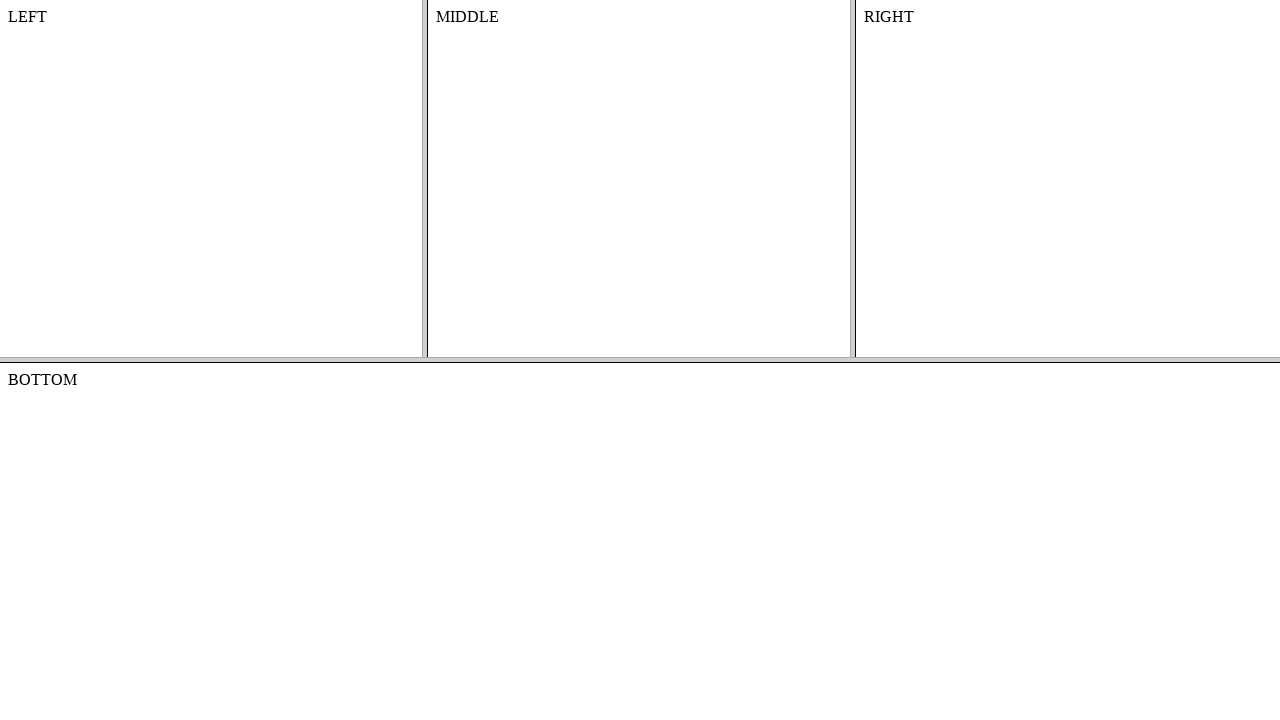

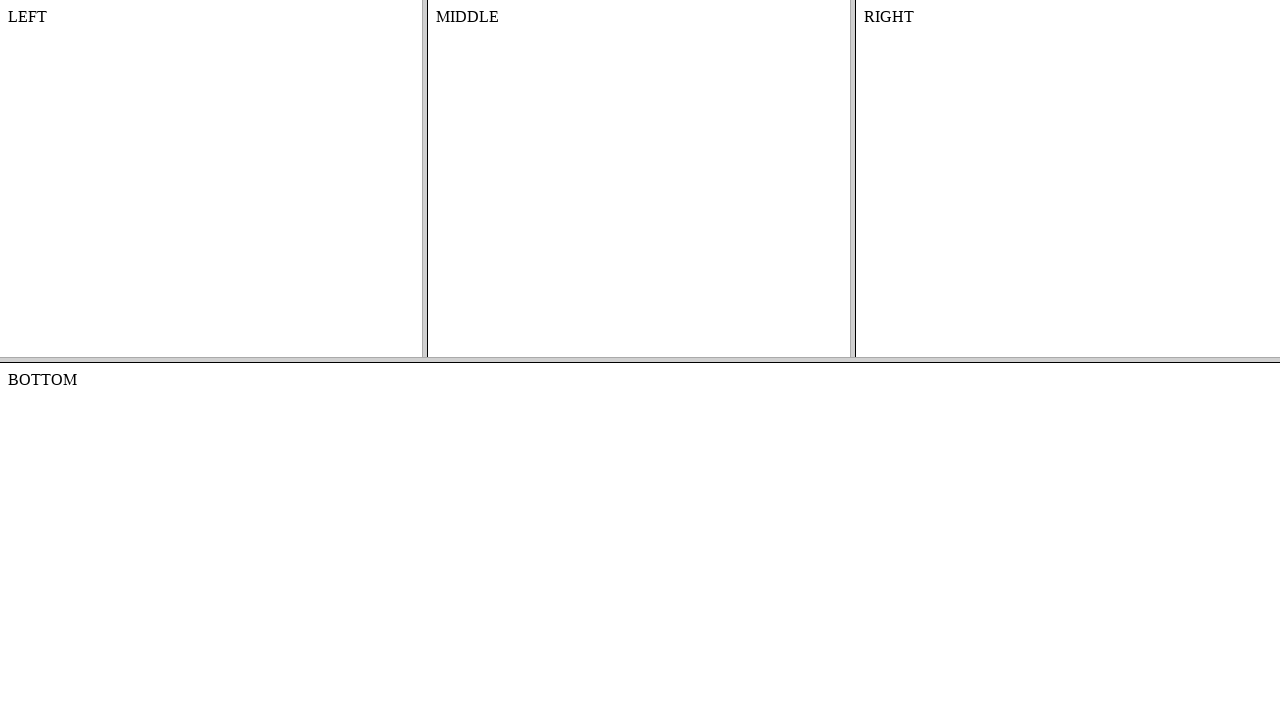